Navigates to Hacker News "newest" page and paginates through articles to verify that the first 100 articles are correctly sorted from newest to oldest by checking their timestamps.

Starting URL: https://news.ycombinator.com/newest

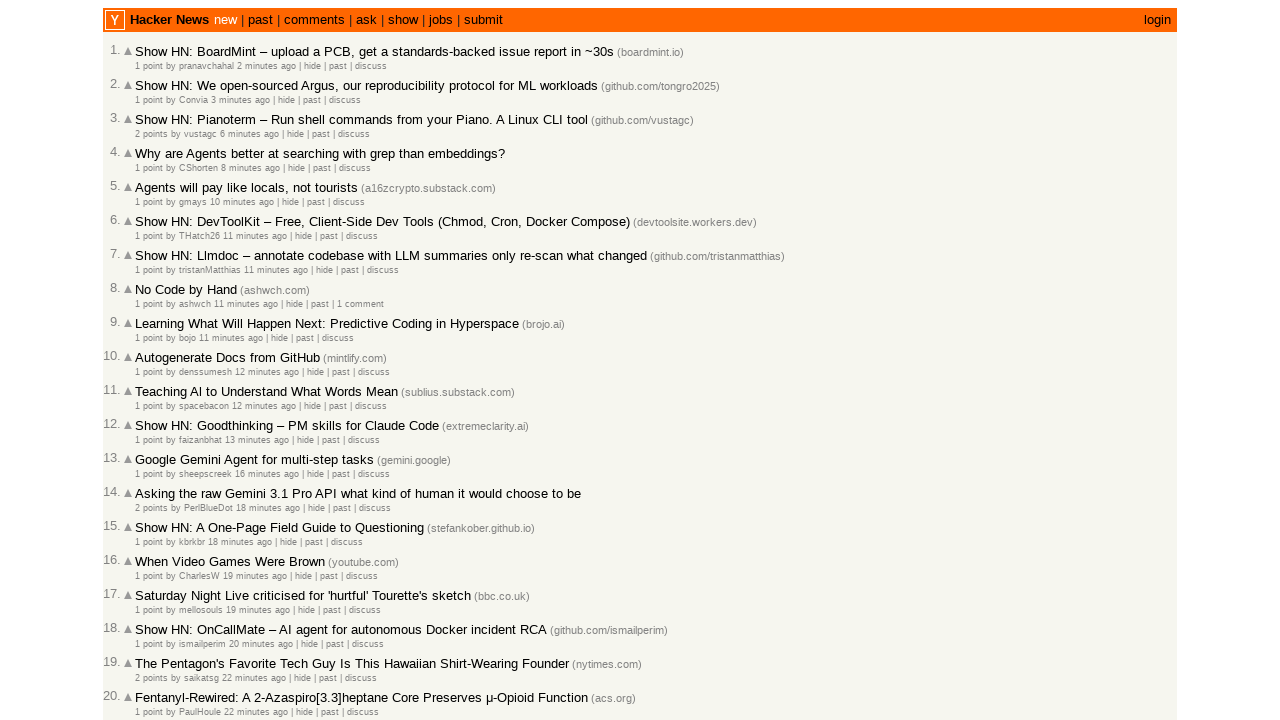

Waited for articles to load on Hacker News newest page
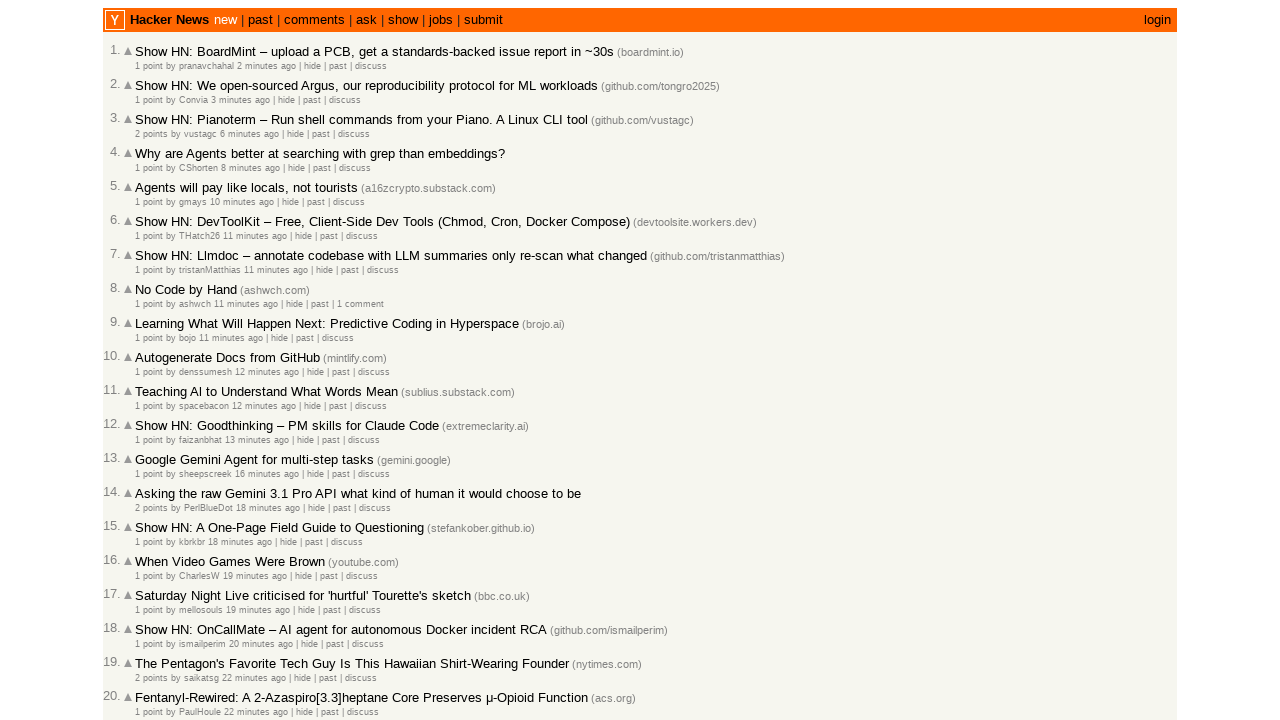

Extracted 30 articles from current page
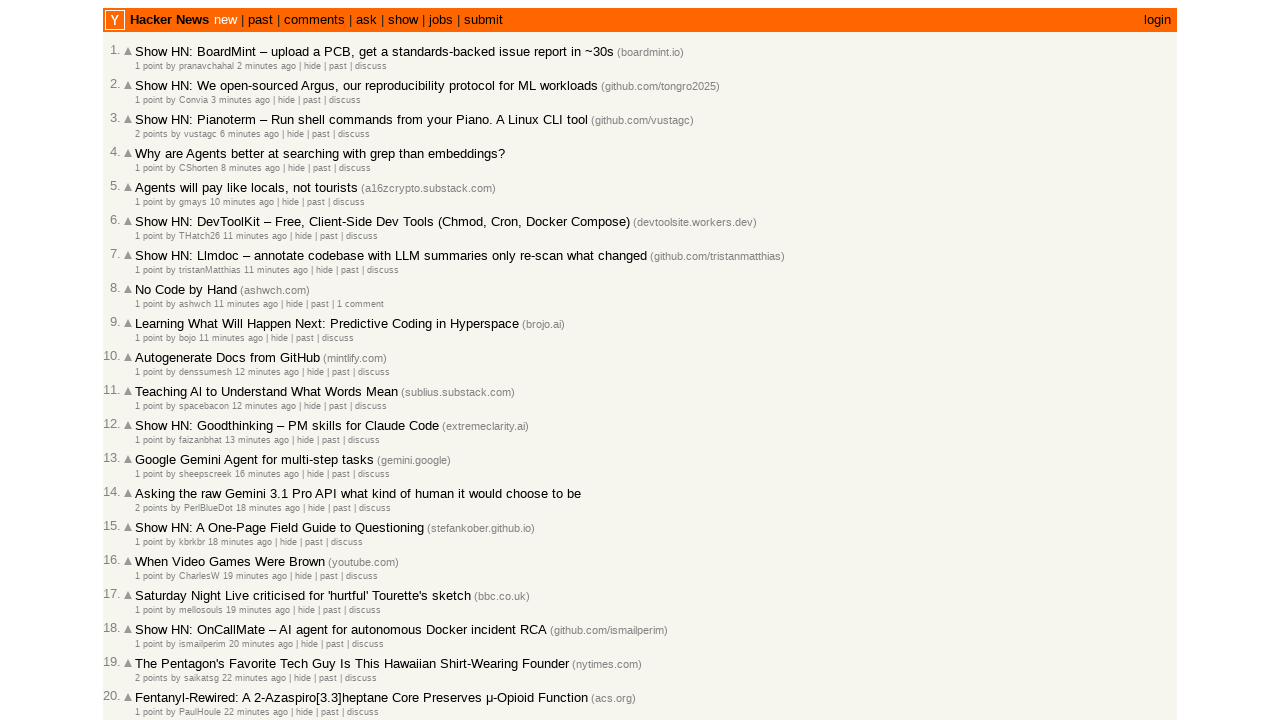

Clicked 'More' link to load next page of articles
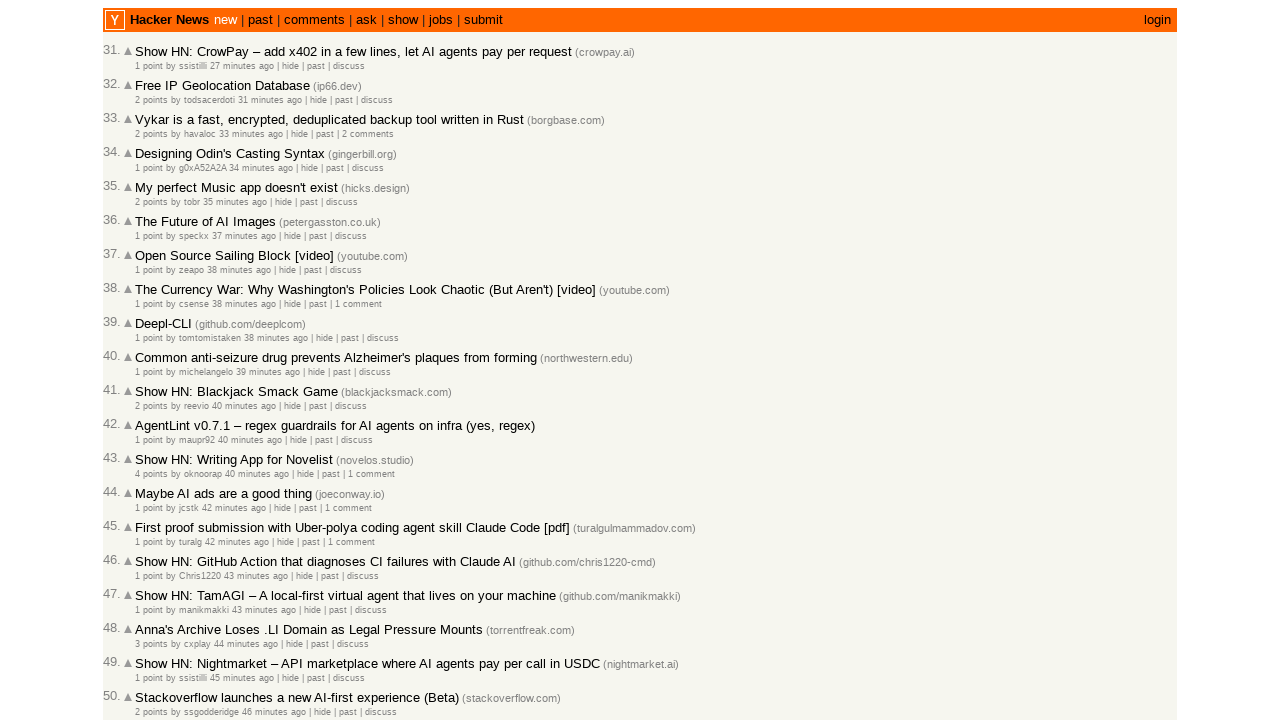

Waited 2 seconds for next page to load
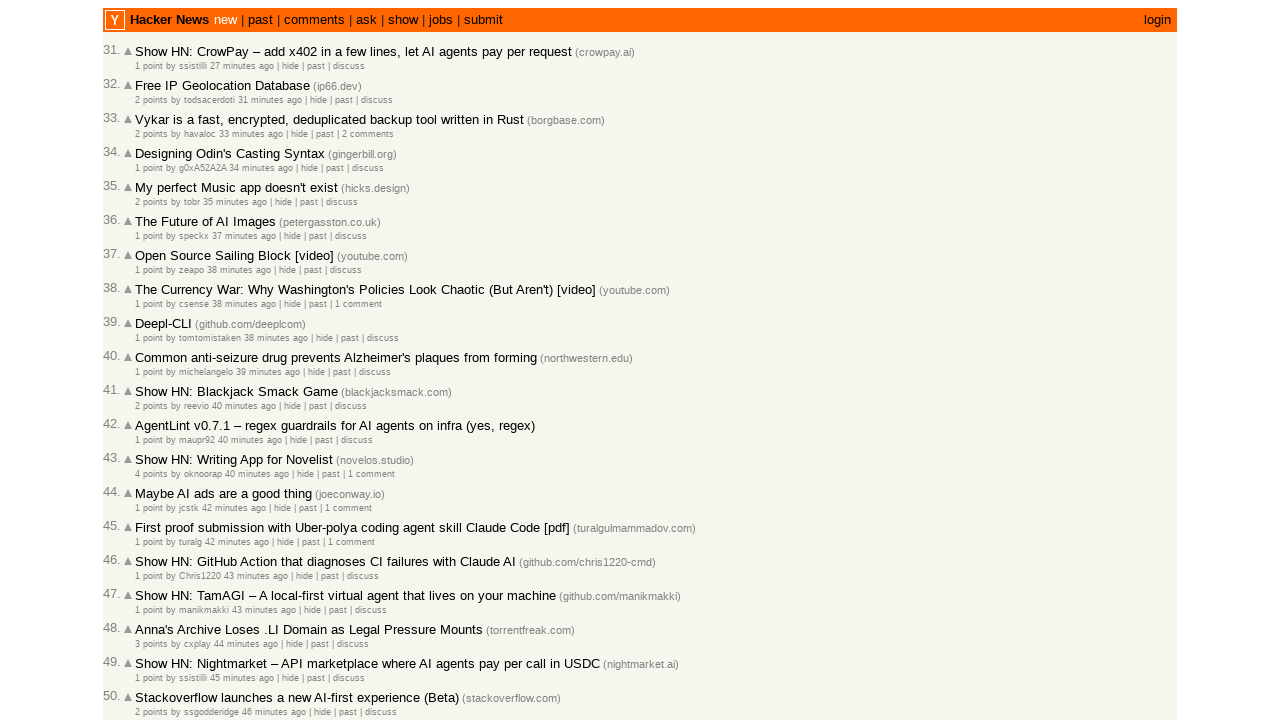

Confirmed articles loaded on next page
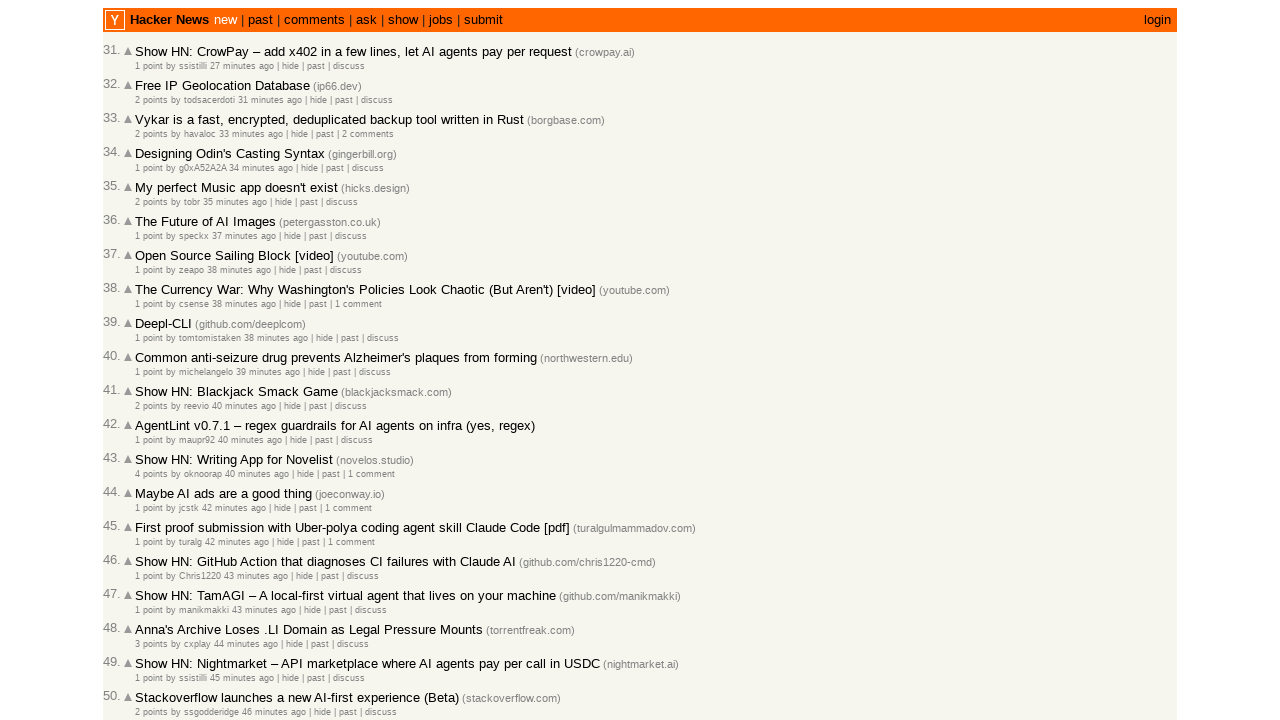

Extracted 30 articles from current page
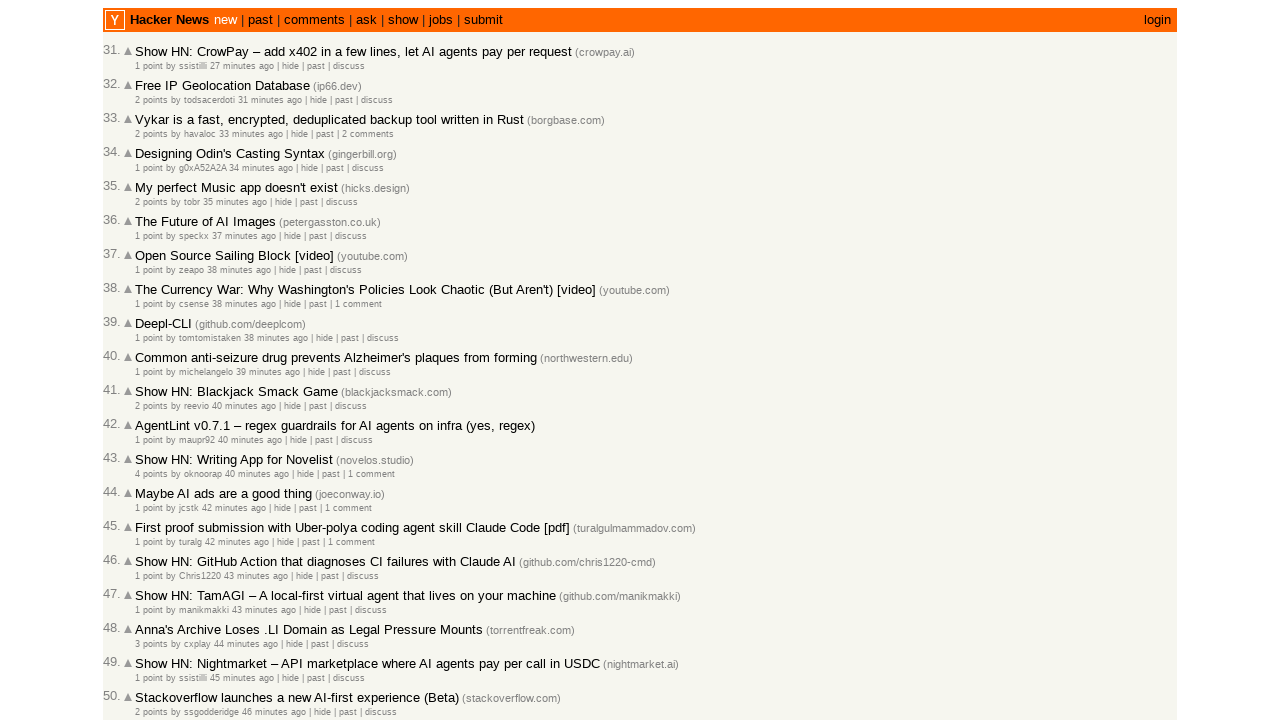

Clicked 'More' link to load next page of articles
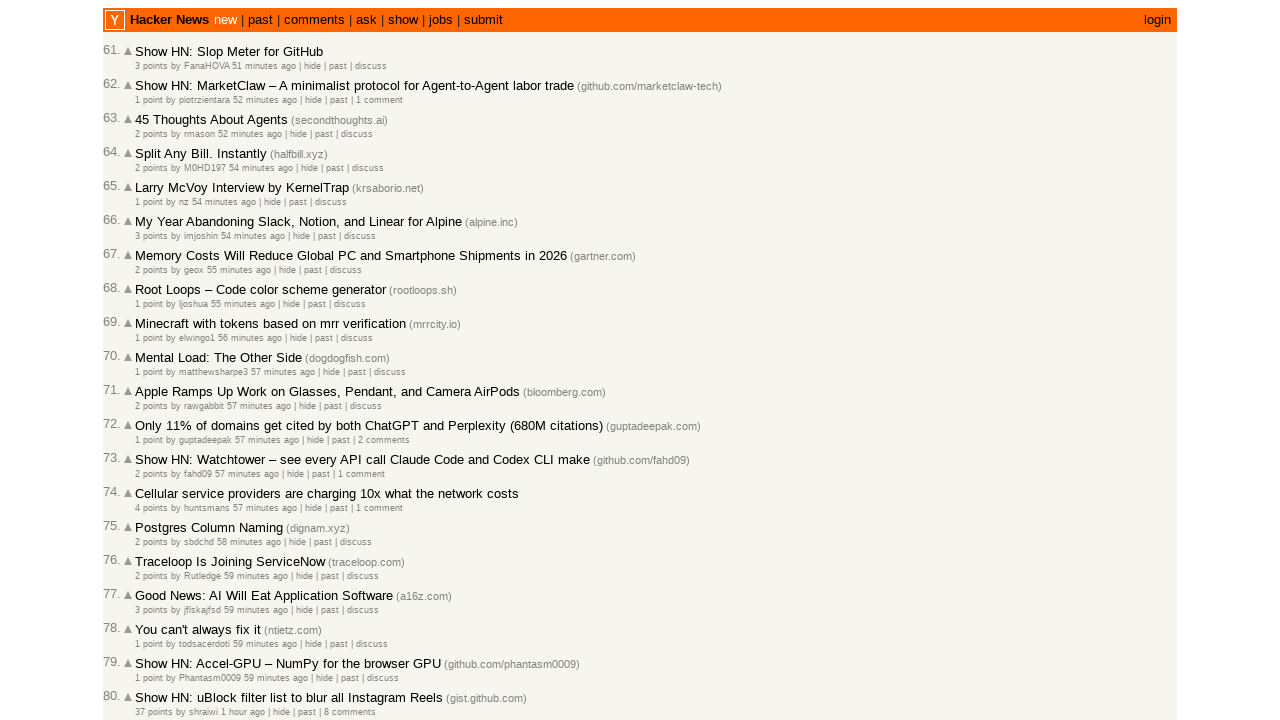

Waited 2 seconds for next page to load
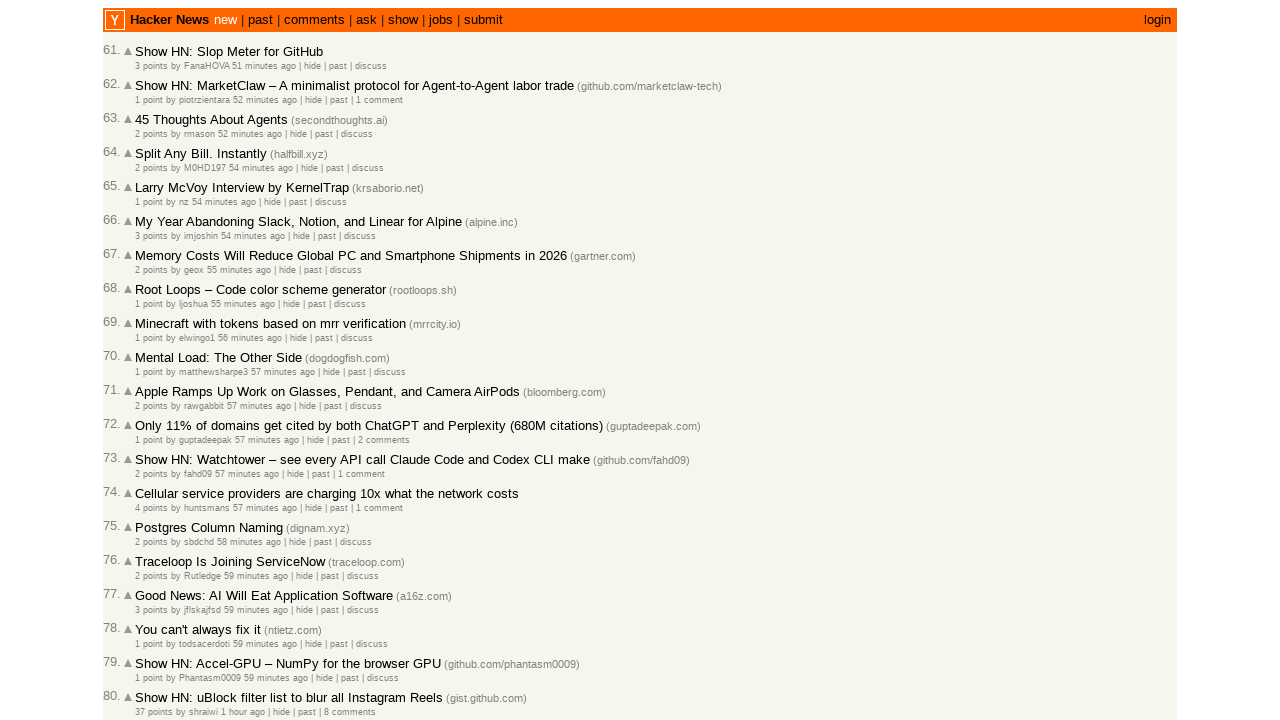

Confirmed articles loaded on next page
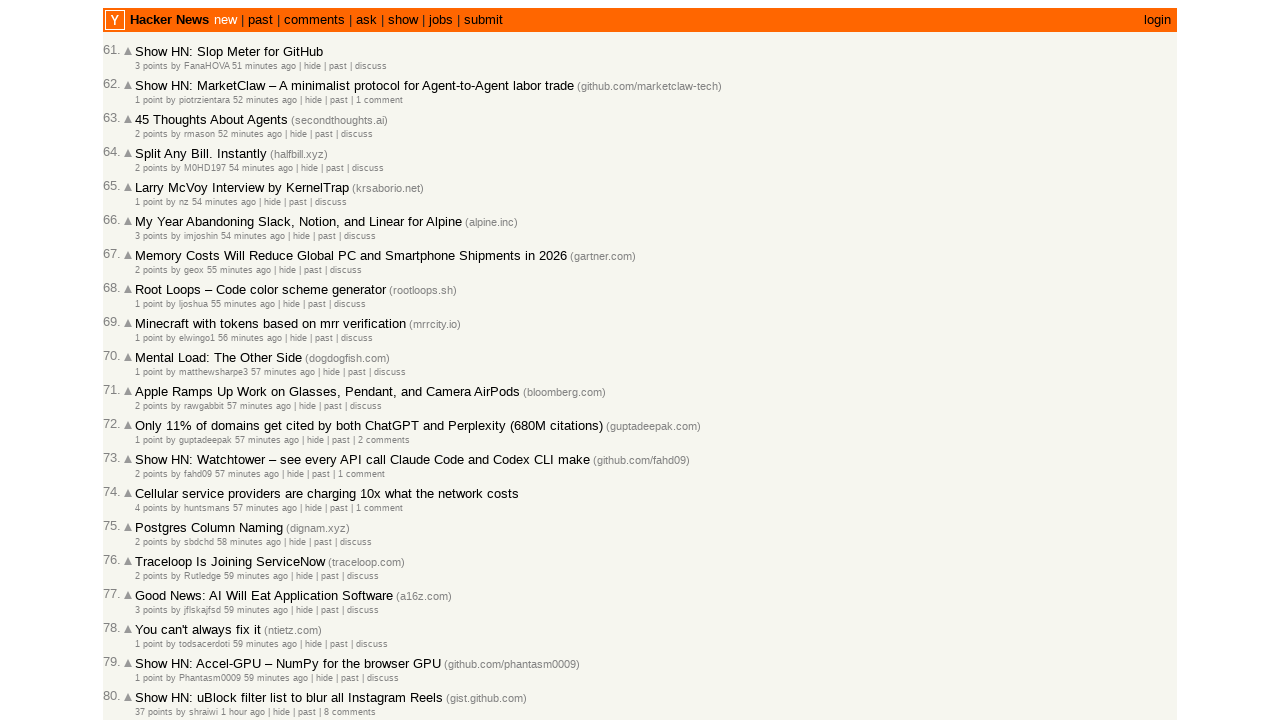

Extracted 30 articles from current page
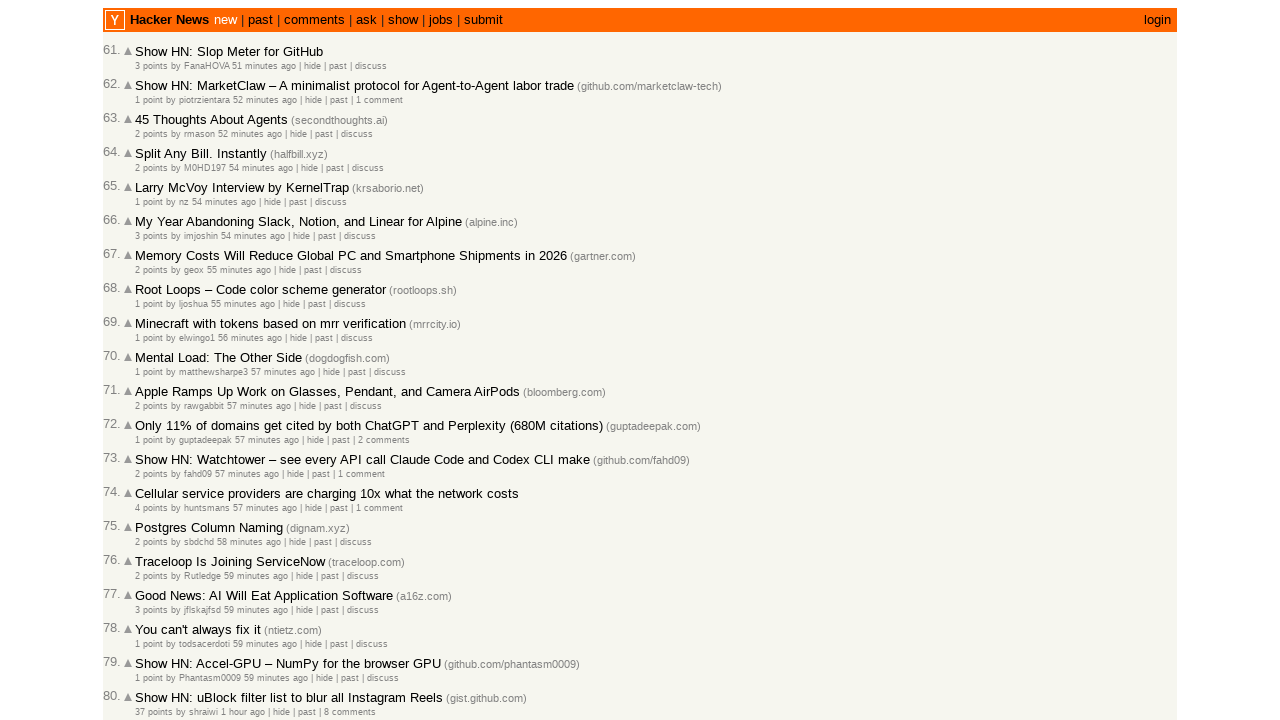

Clicked 'More' link to load next page of articles
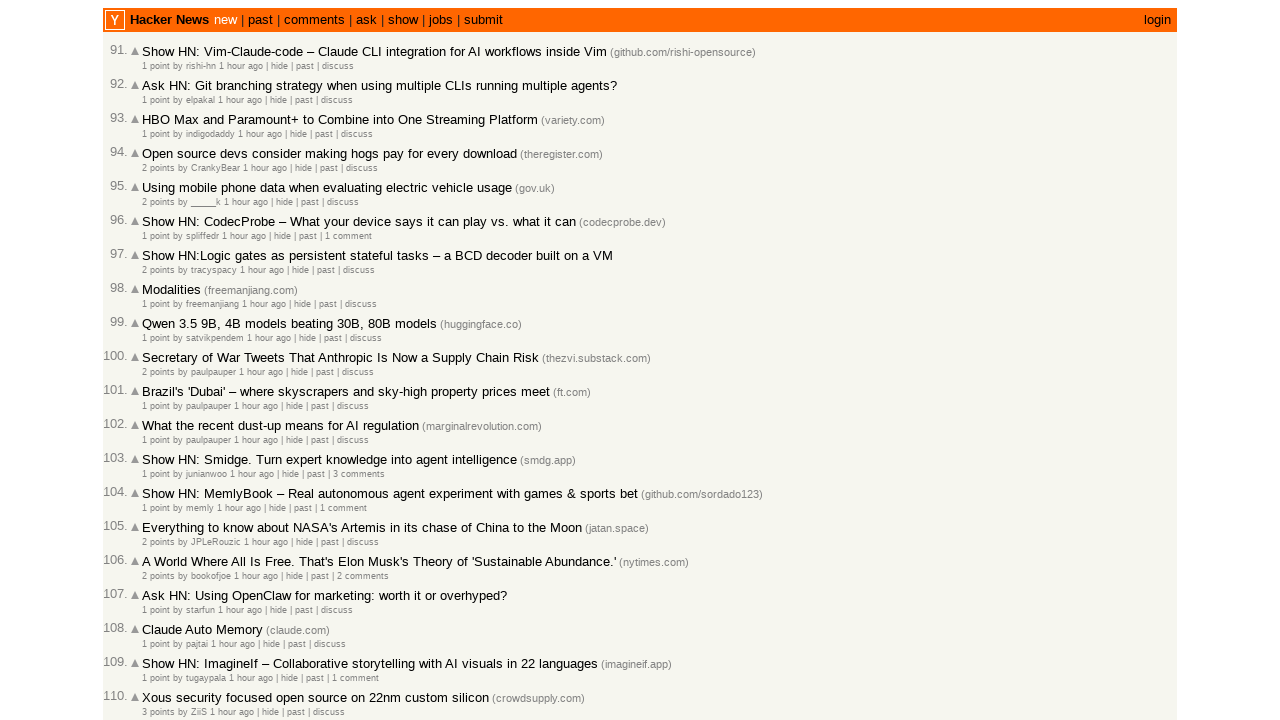

Waited 2 seconds for next page to load
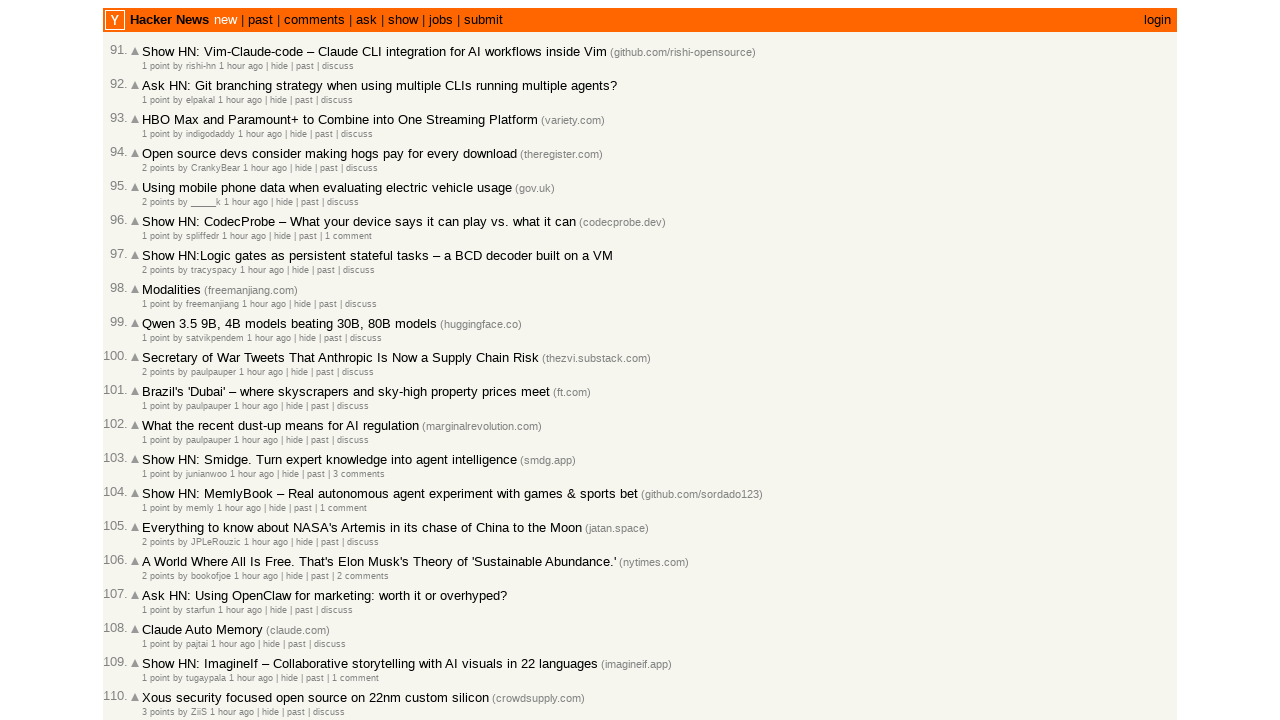

Confirmed articles loaded on next page
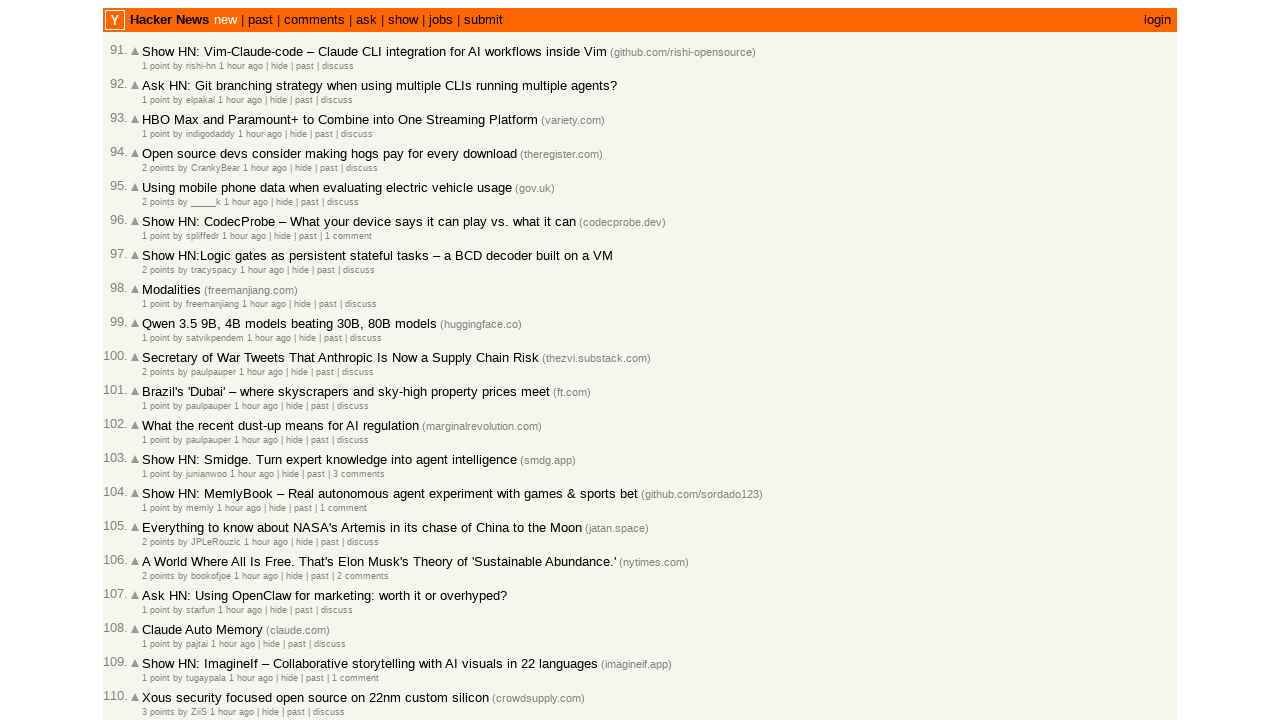

Extracted 30 articles from current page
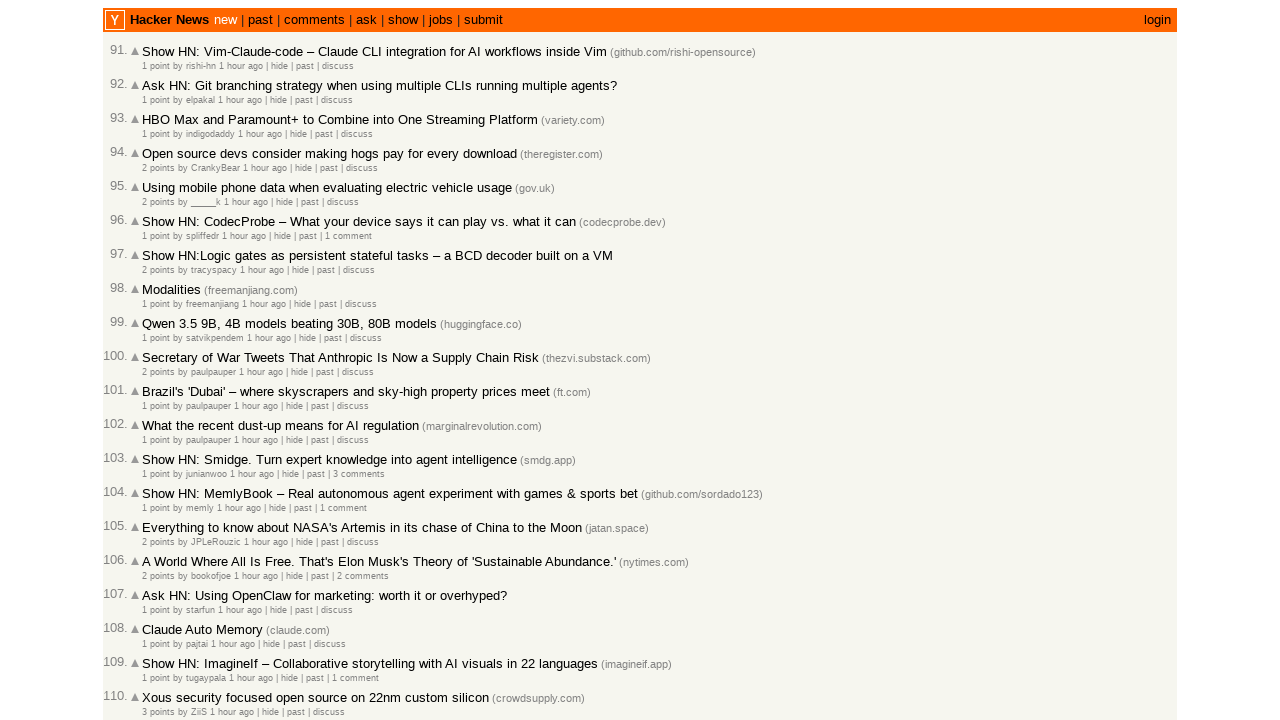

Trimmed article collection to exactly 100 articles
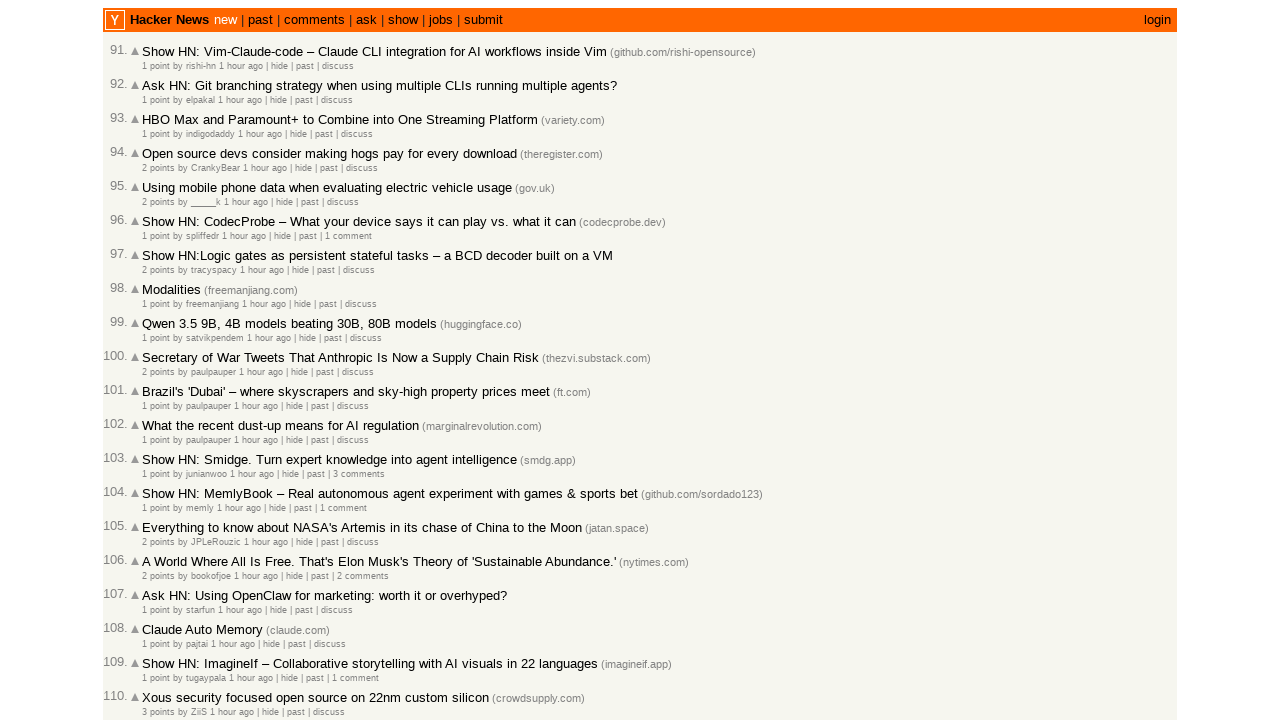

Verified articles are sorted from newest to oldest: True
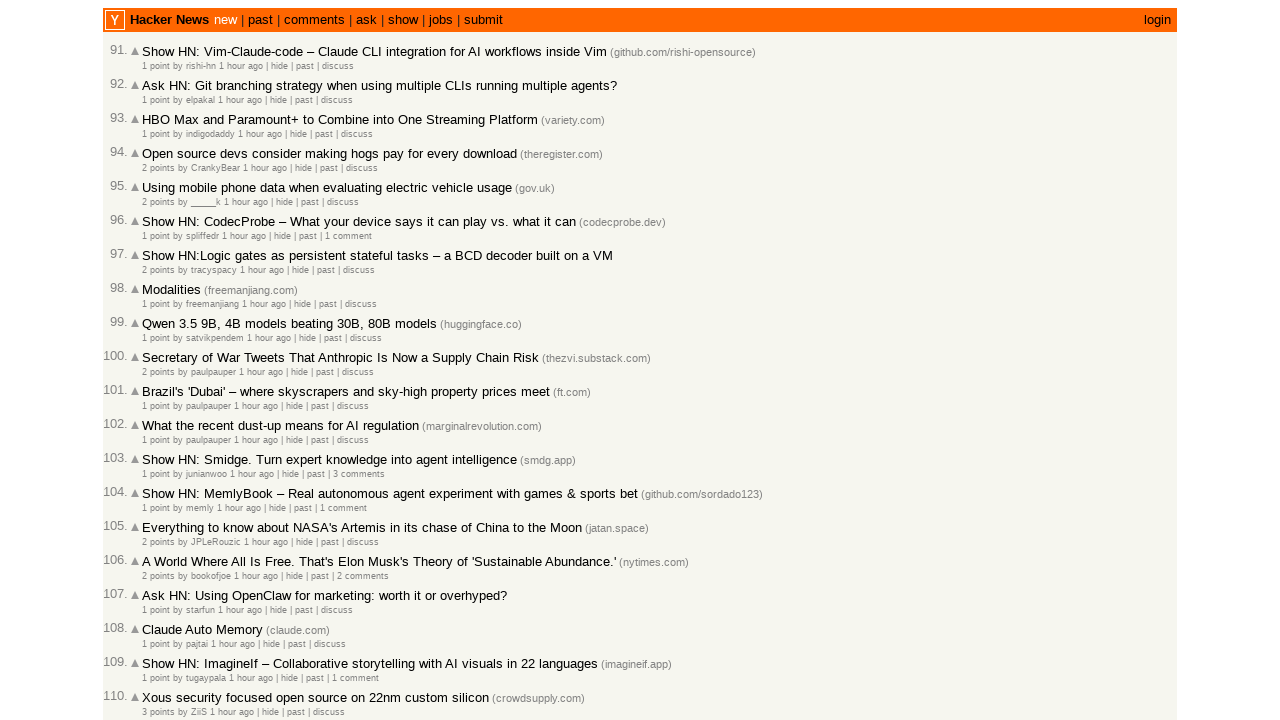

Assertion passed: all 100 articles are correctly sorted from newest to oldest
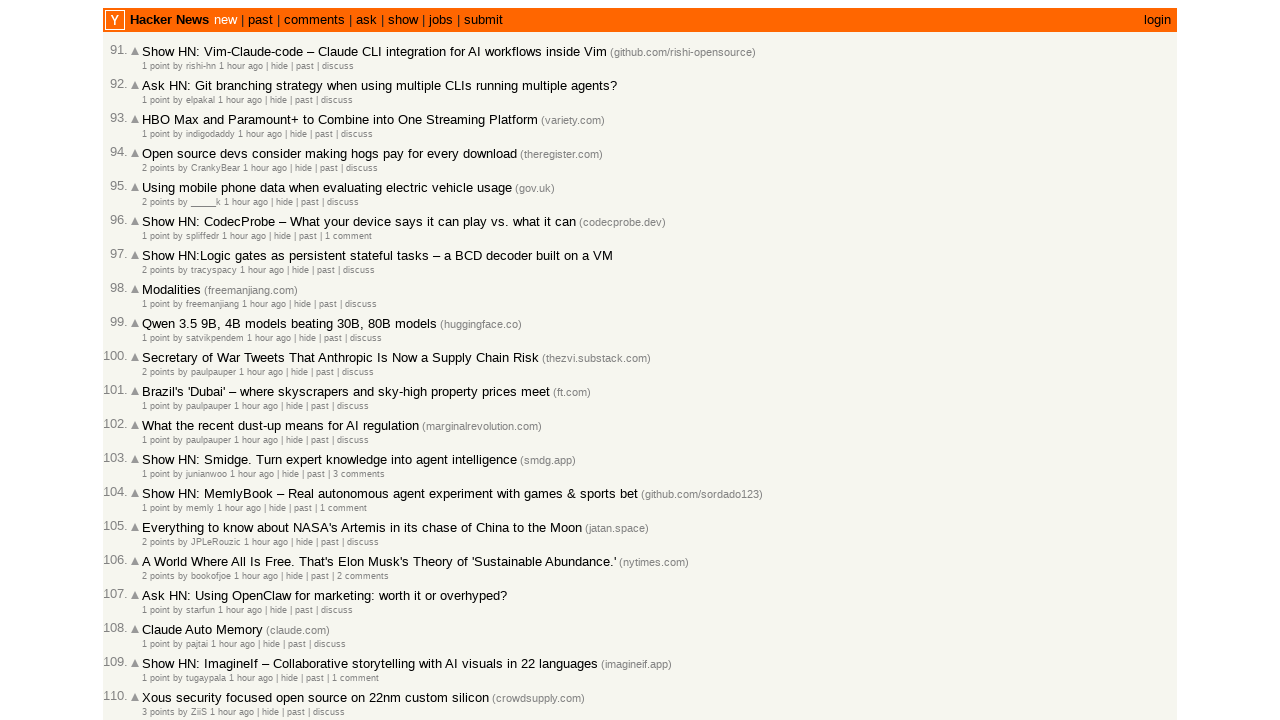

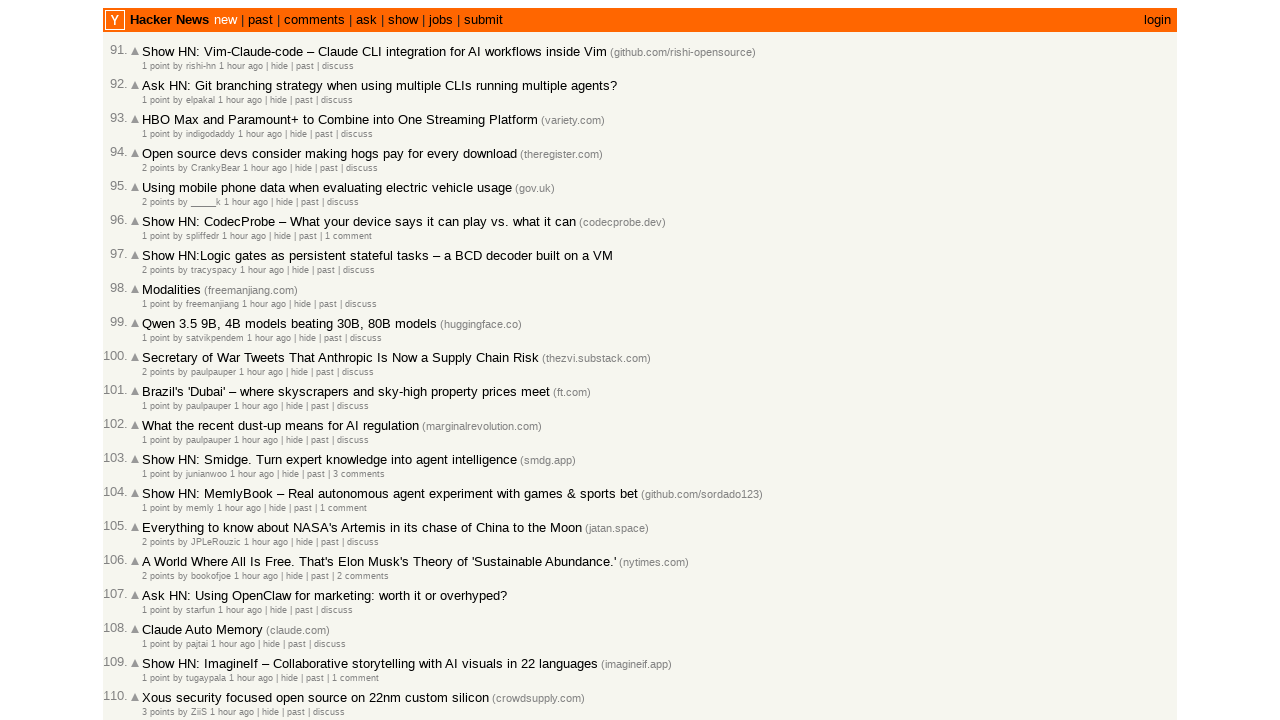